Tests browser navigation commands by navigating to a URL, then using back, forward, and refresh functions

Starting URL: http://omayo.blogspot.com/

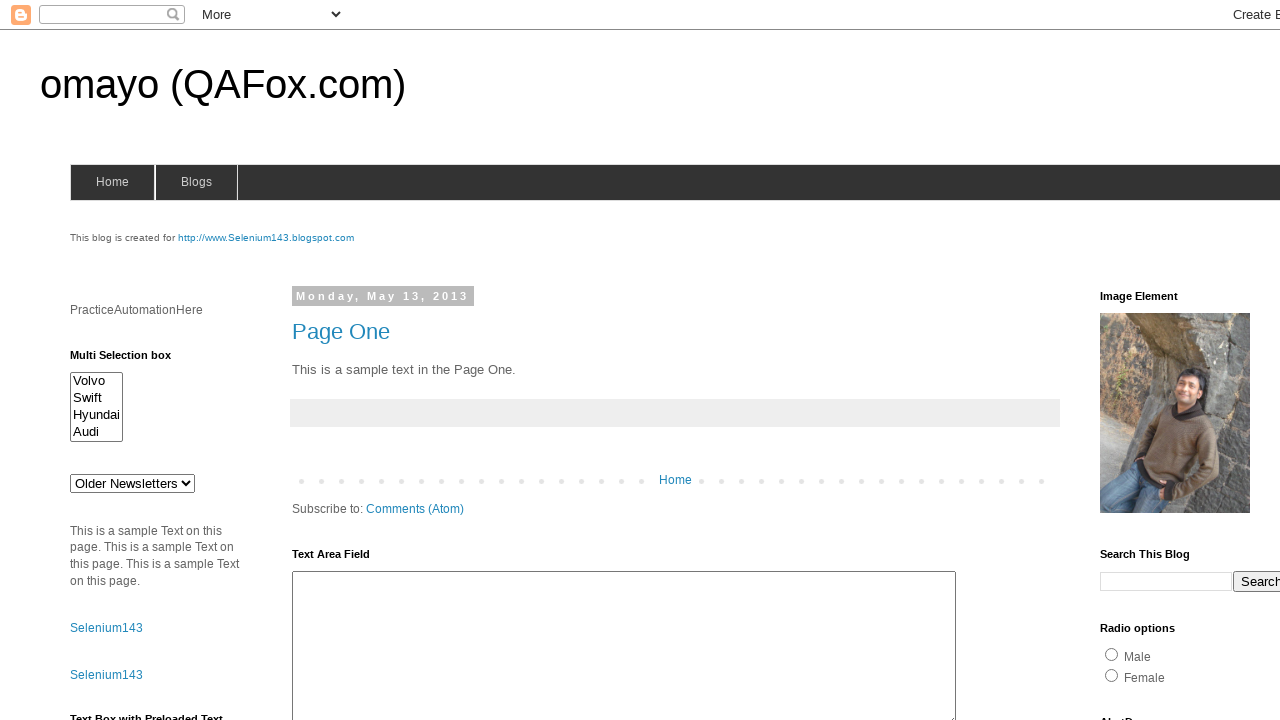

Navigated back using browser back button
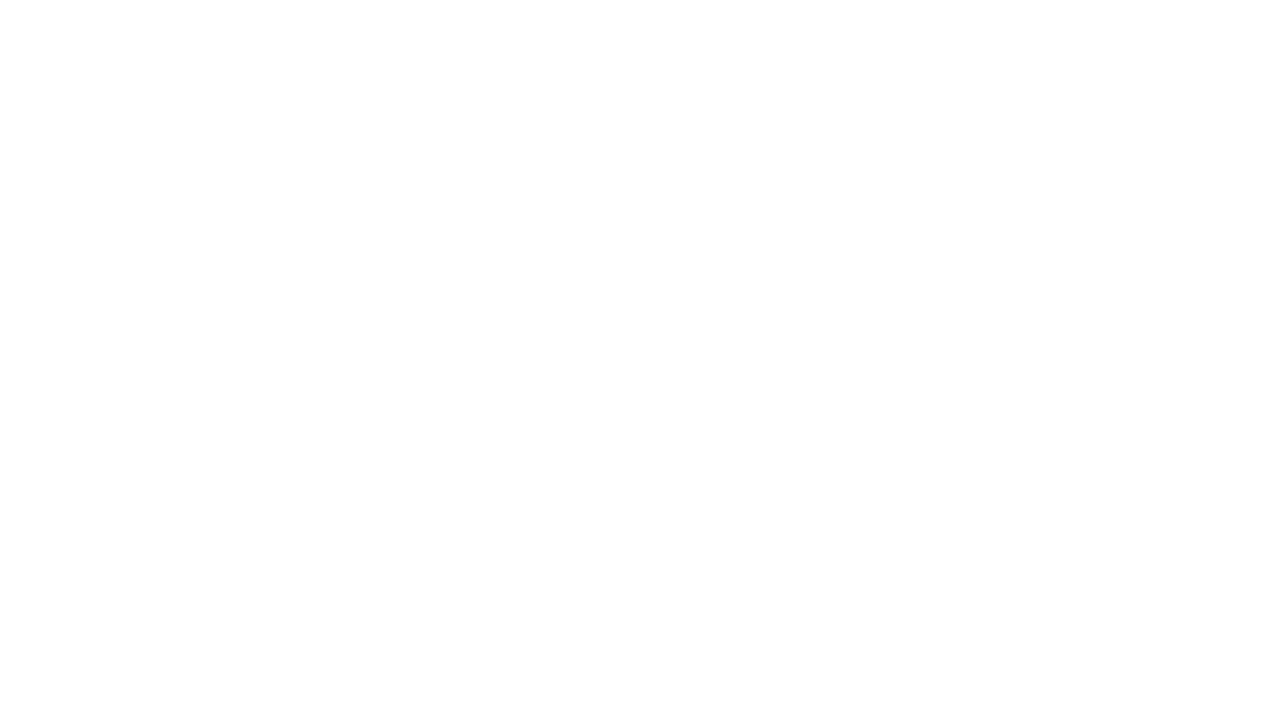

Navigated forward using browser forward button
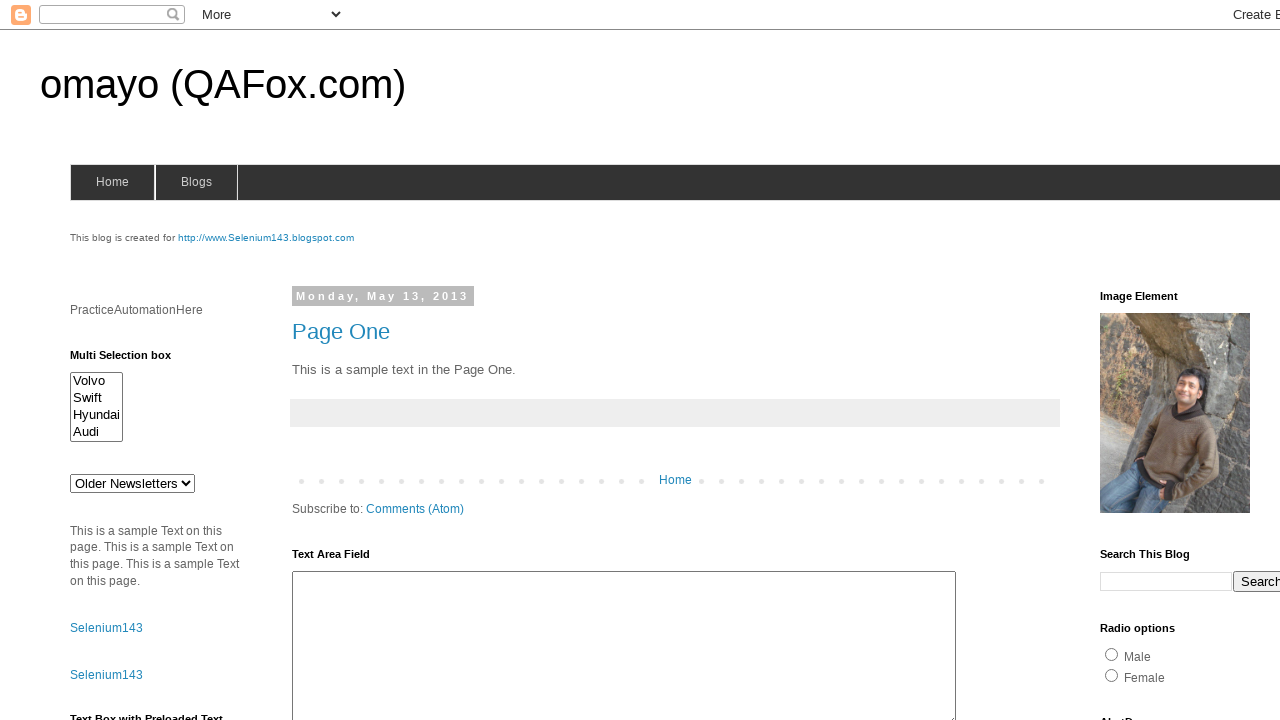

Refreshed the current page
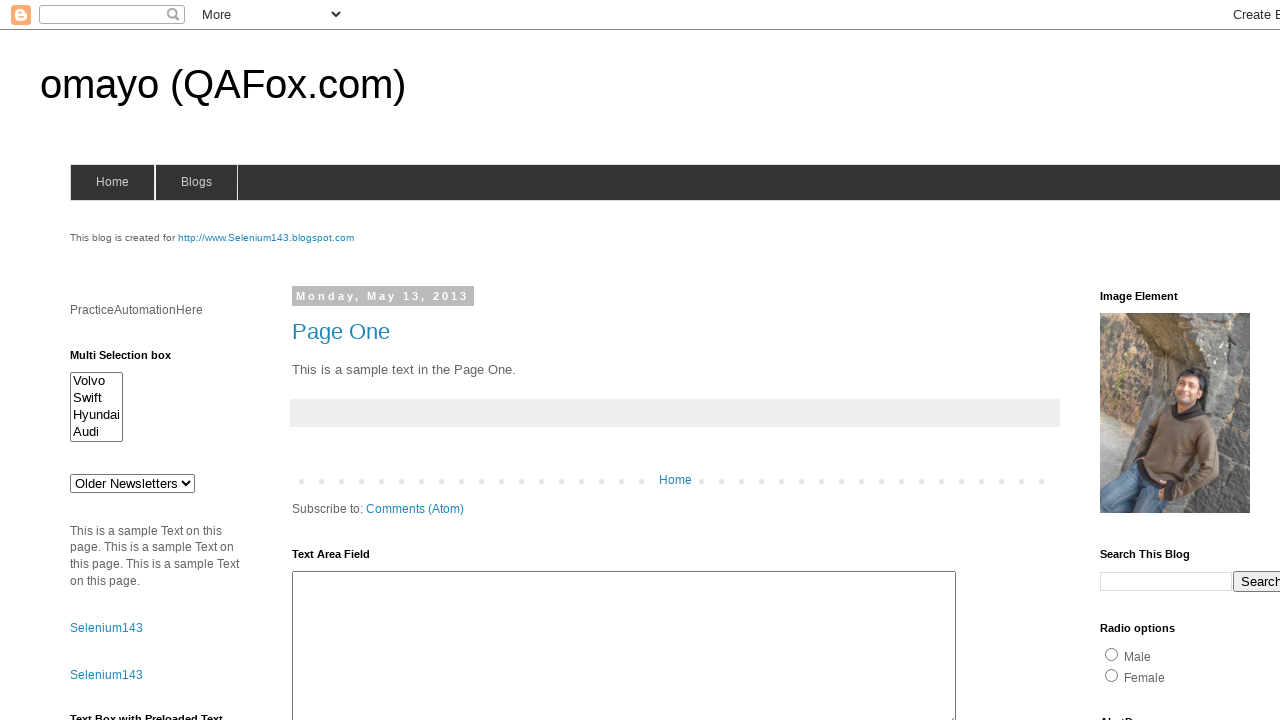

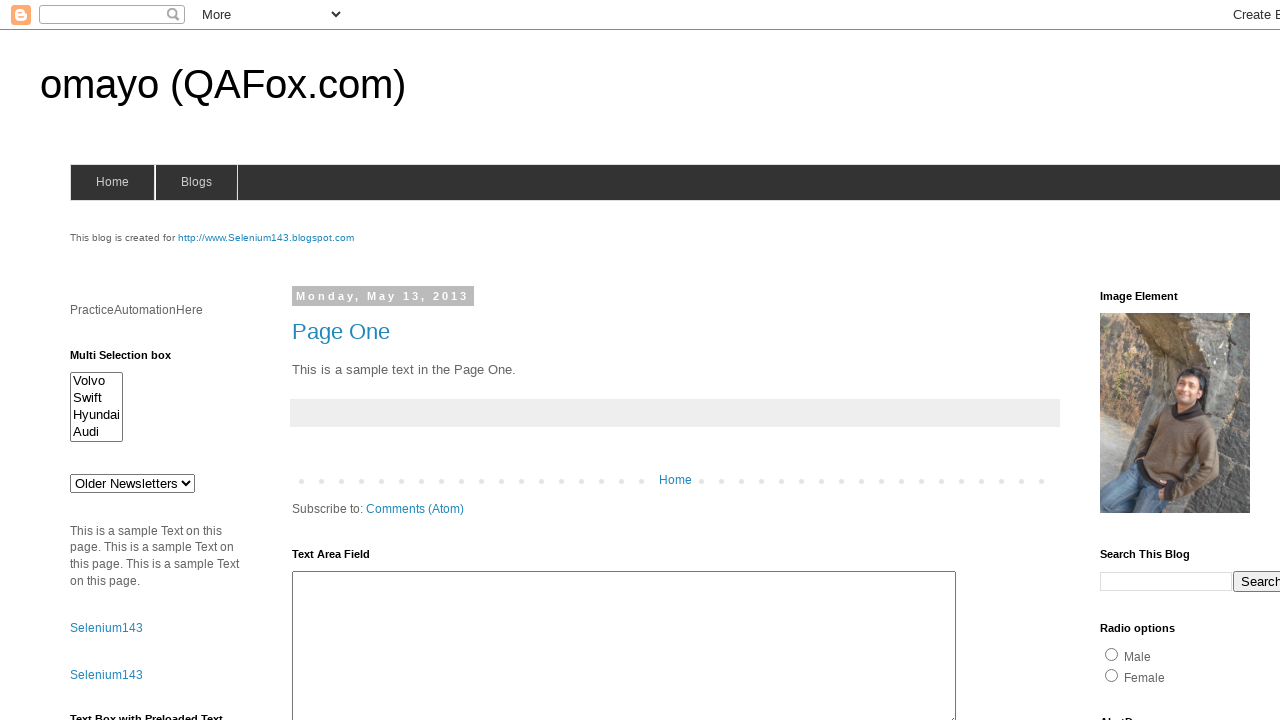